Tests filling an email input field using CSS selector

Starting URL: https://zimaev.github.io/text_input/

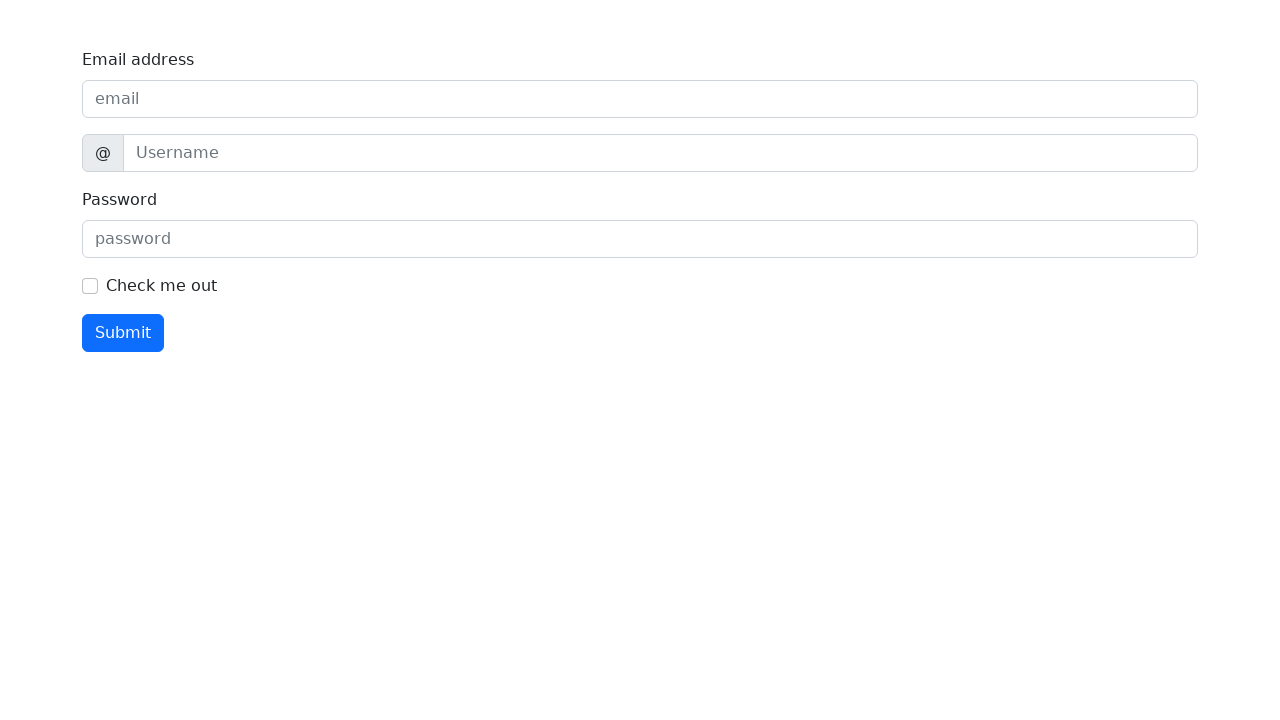

Navigated to text input test page
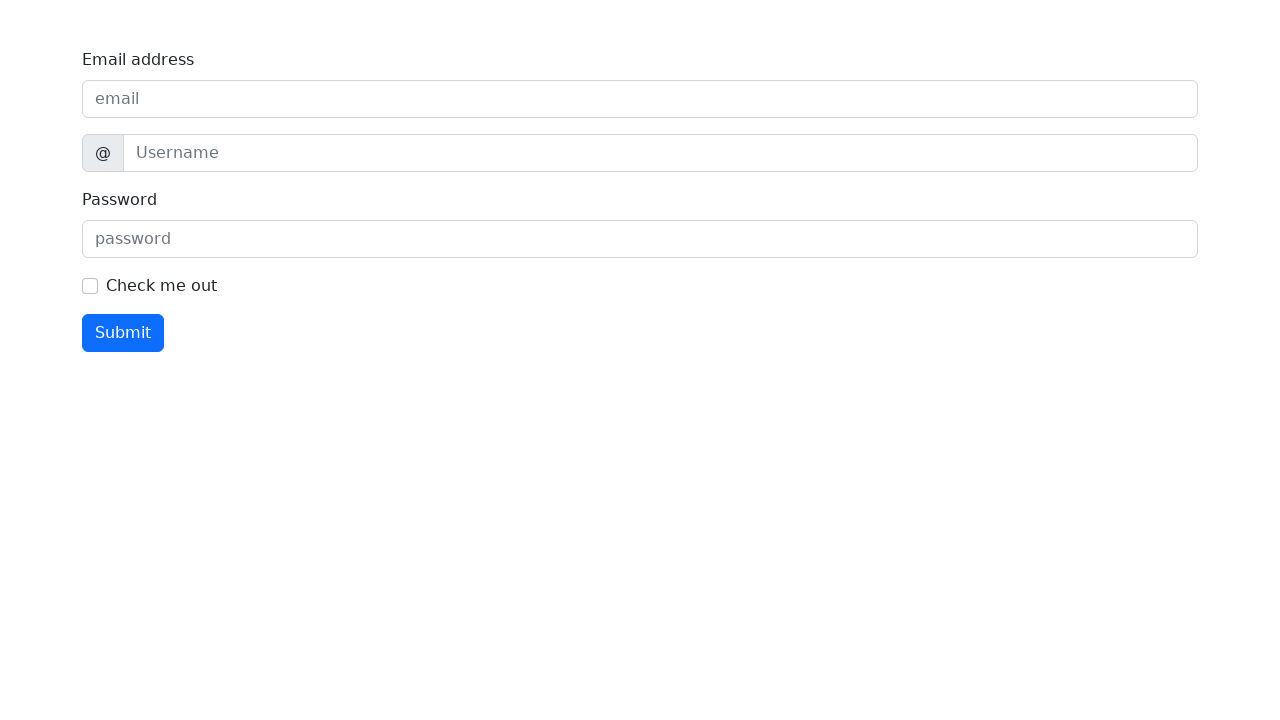

Filled email input field with 'admin@example.com' on #exampleInputEmail1
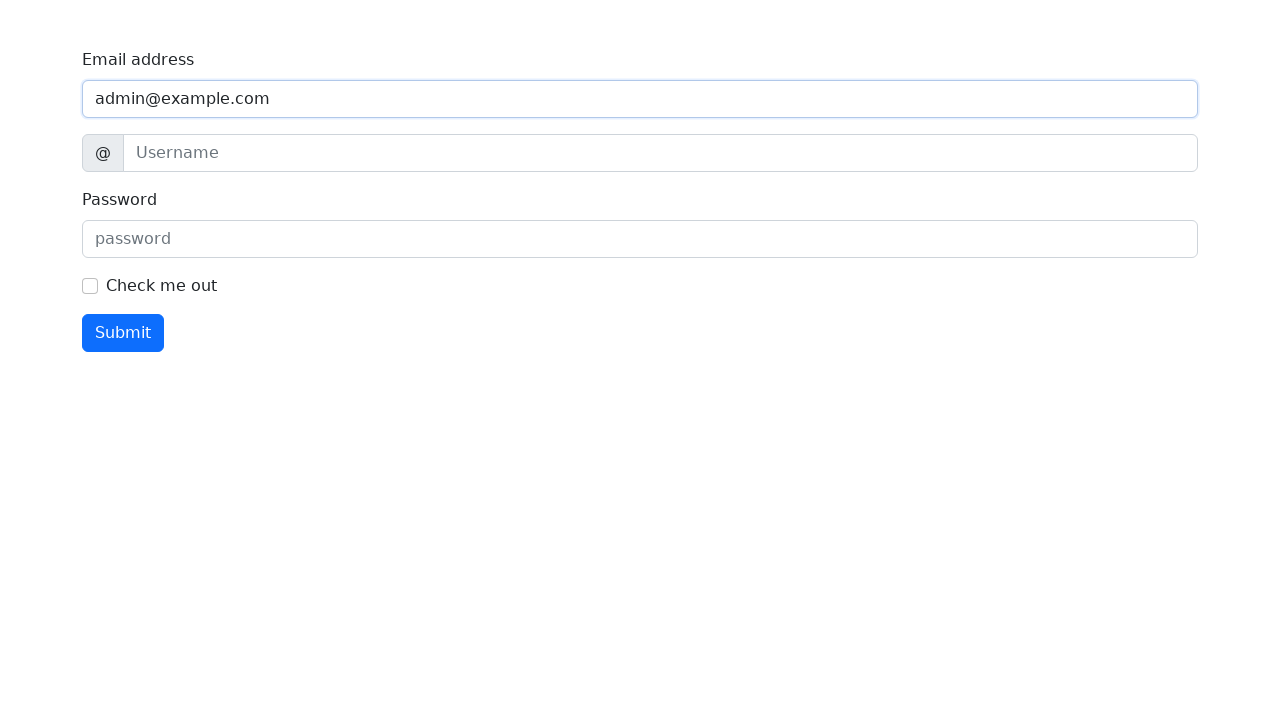

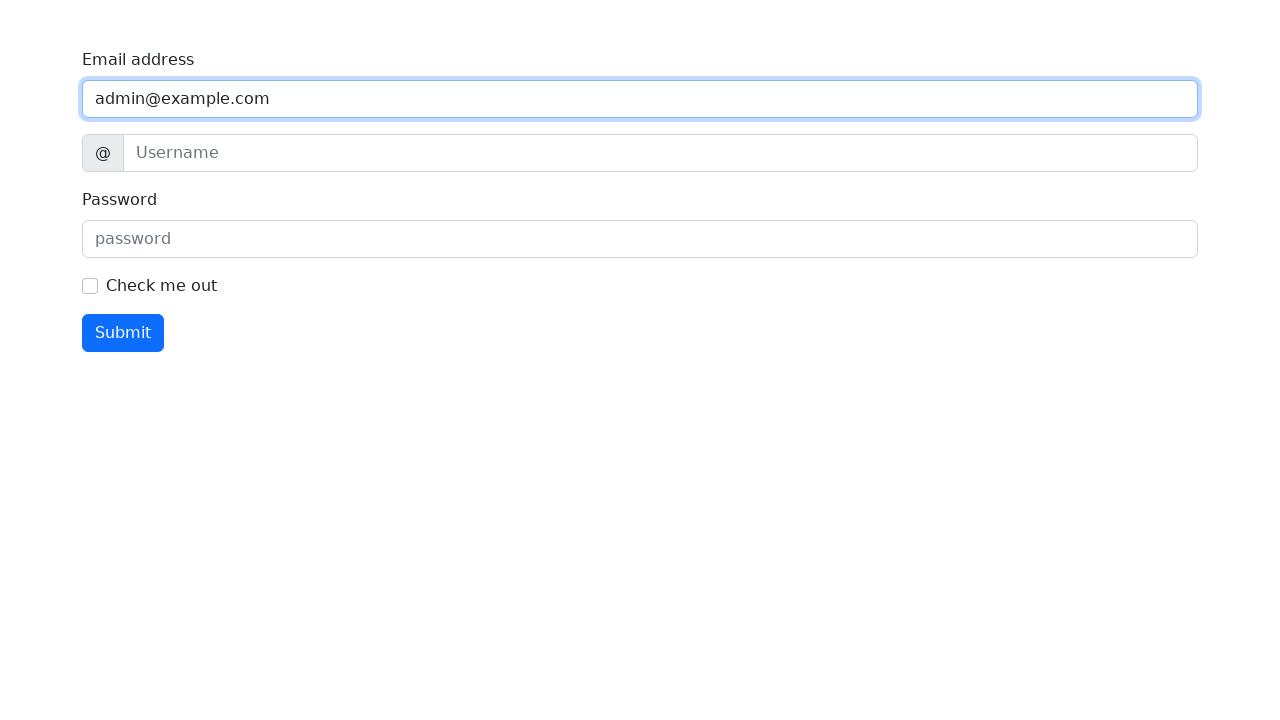